Navigates to Flipkart homepage and waits for the page to load

Starting URL: https://www.flipkart.com/

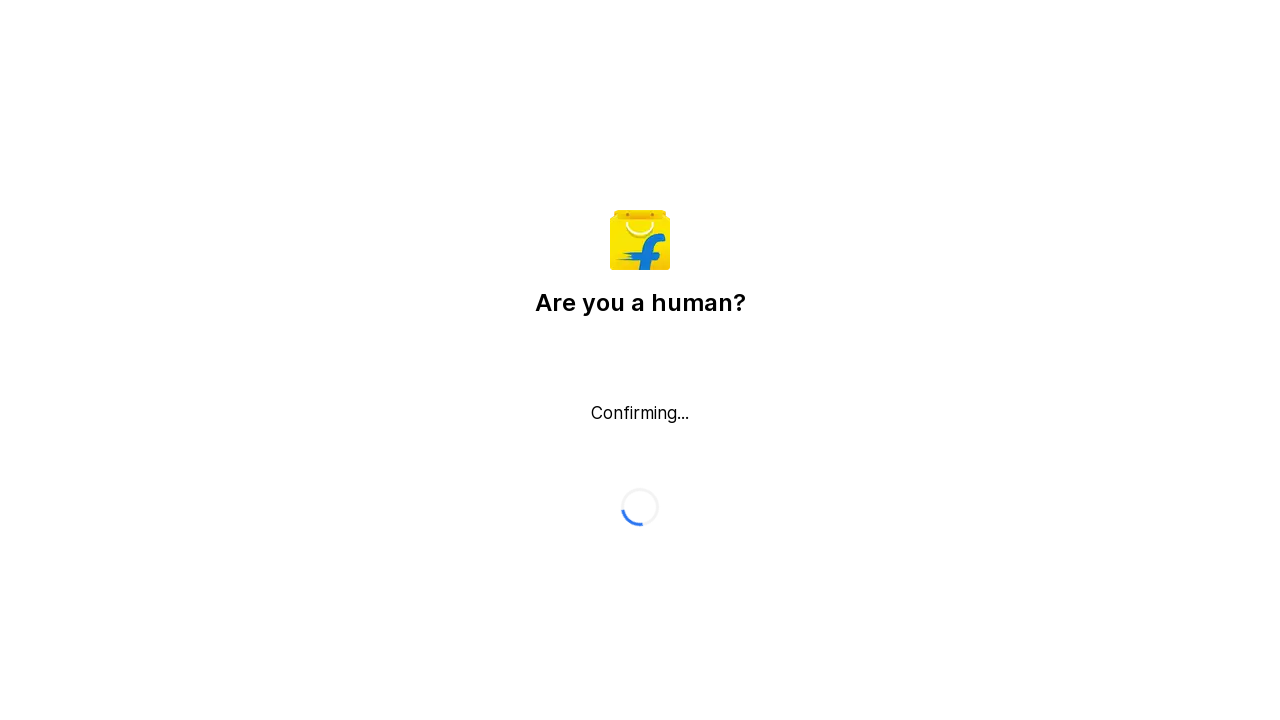

Waited for page to reach domcontentloaded state
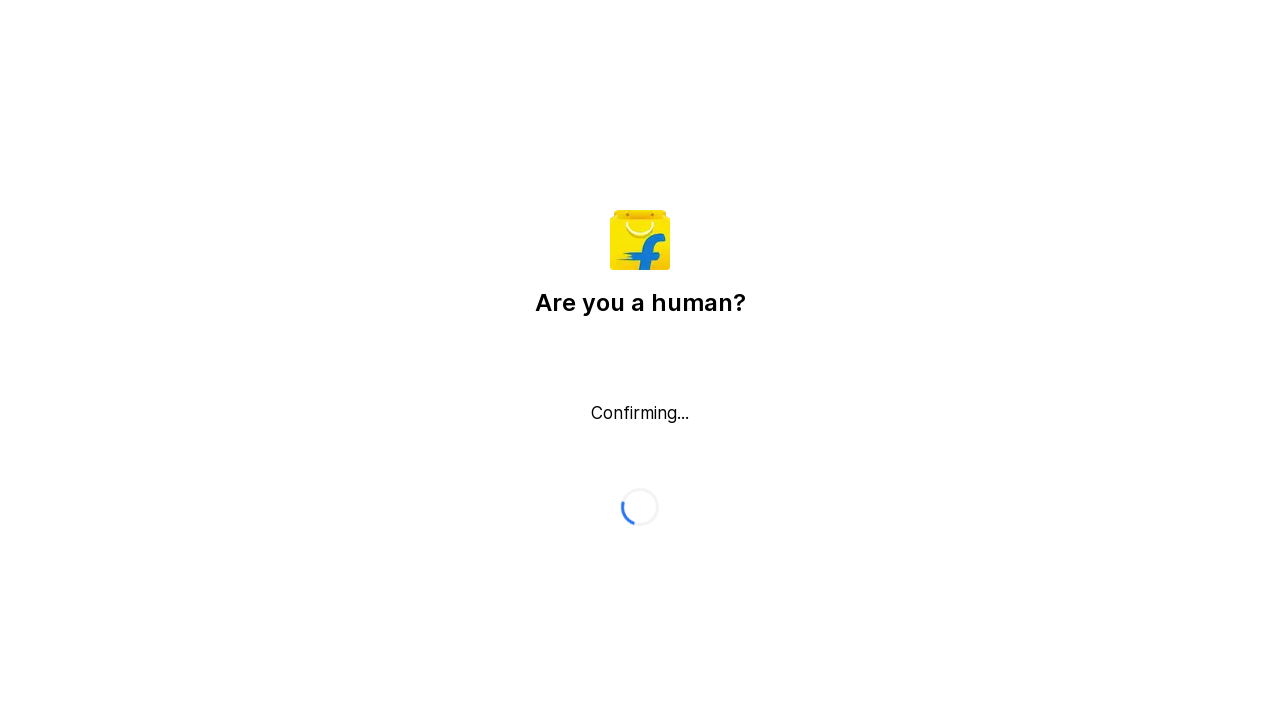

Verified body element is present on Flipkart homepage
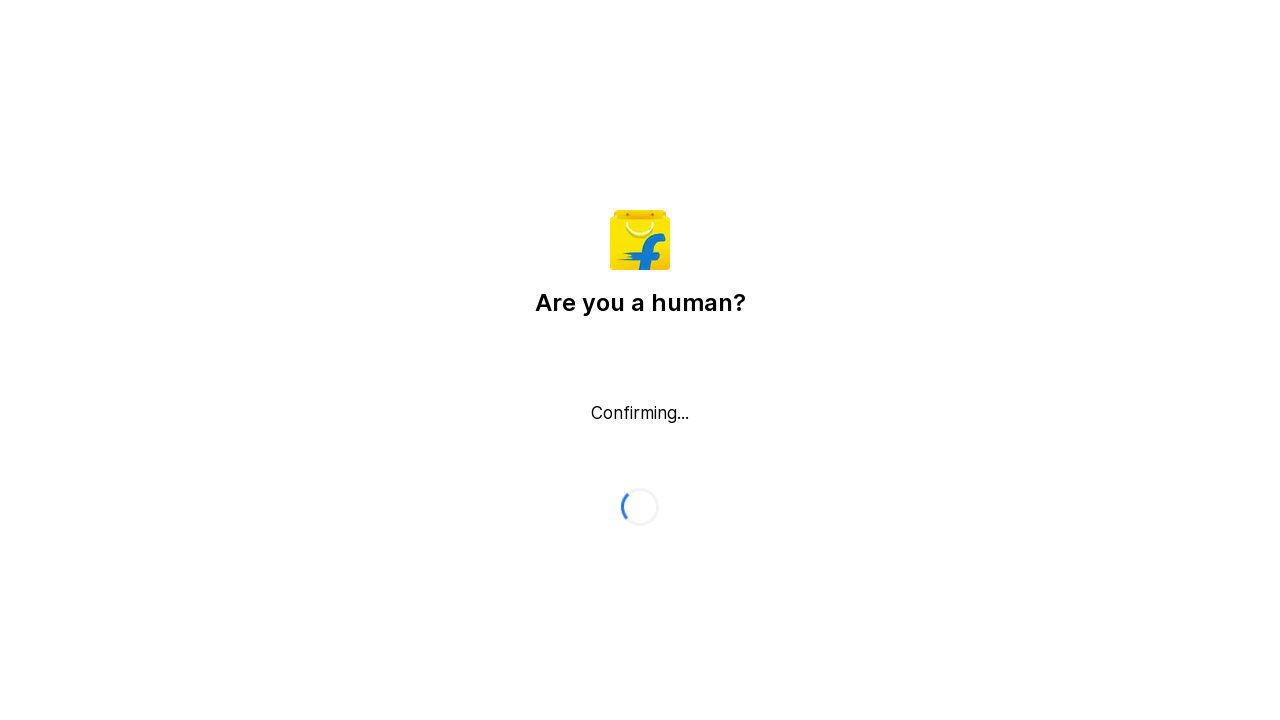

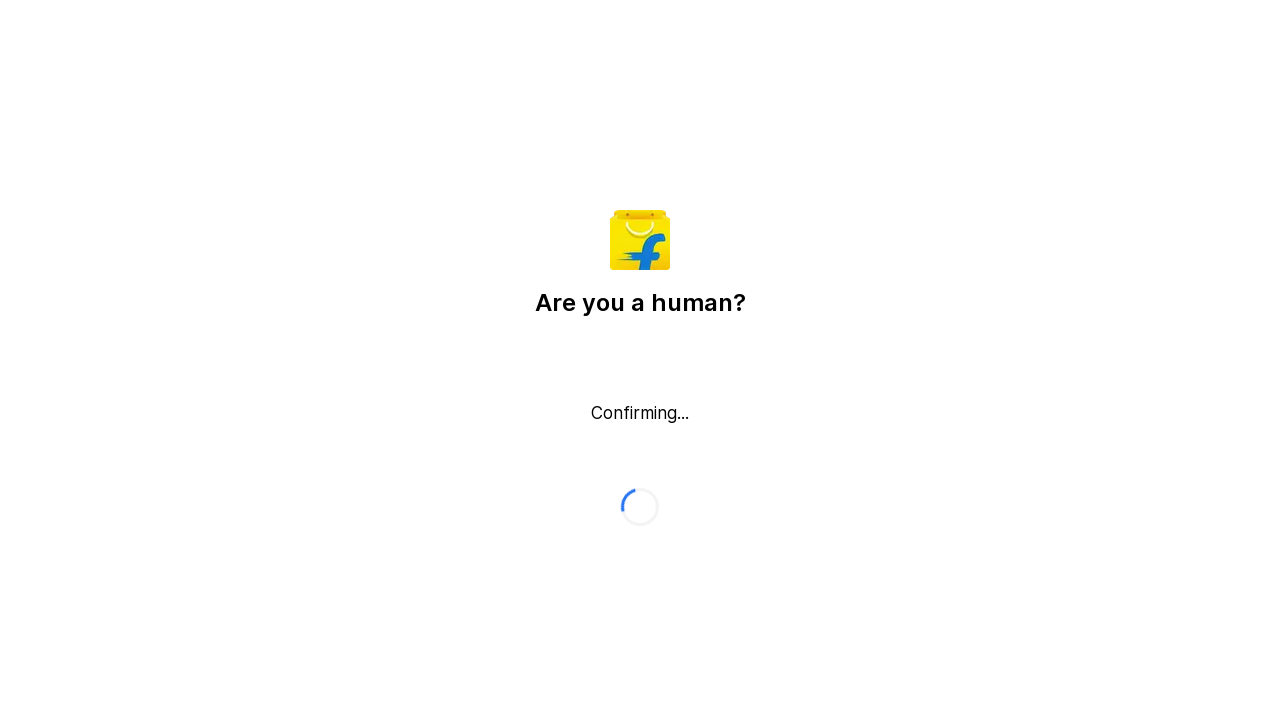